Tests various form elements including checkboxes, radio buttons, dropdowns, and password fields using getBy functions

Starting URL: https://rahulshettyacademy.com/angularpractice/

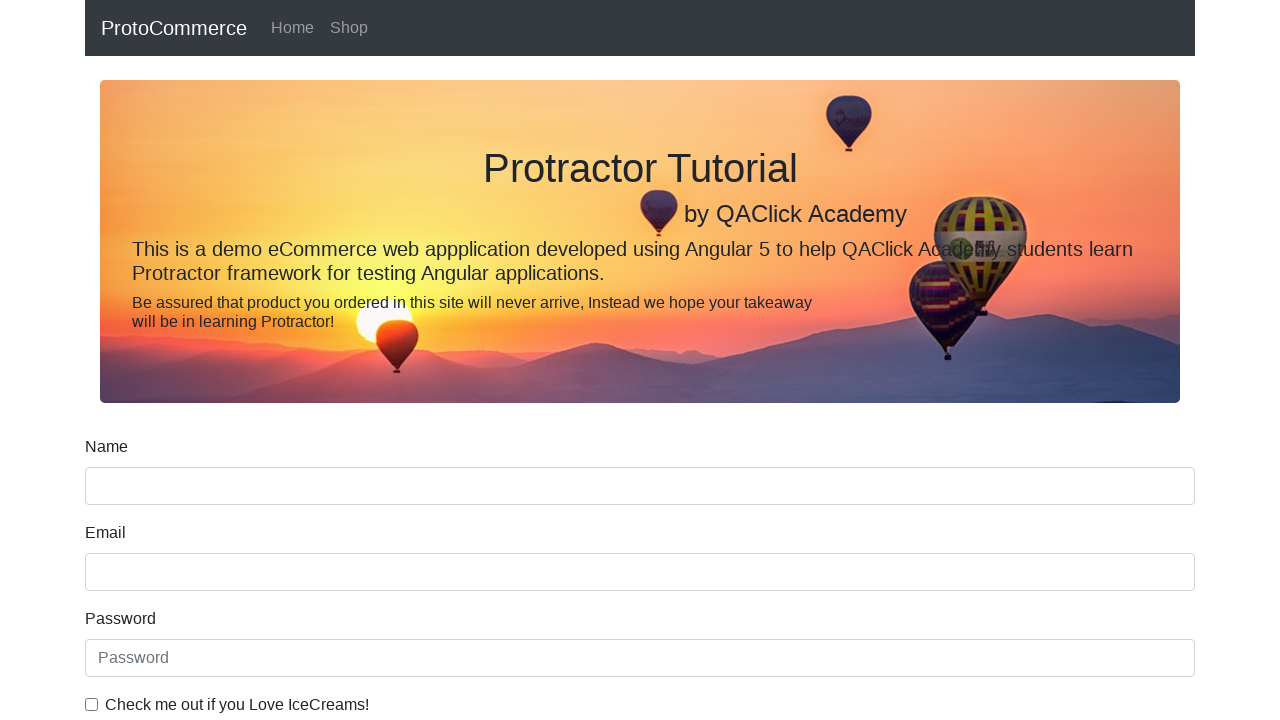

Clicked ice cream checkbox using label at (92, 704) on internal:label="Check me out if you Love IceCreams!"i
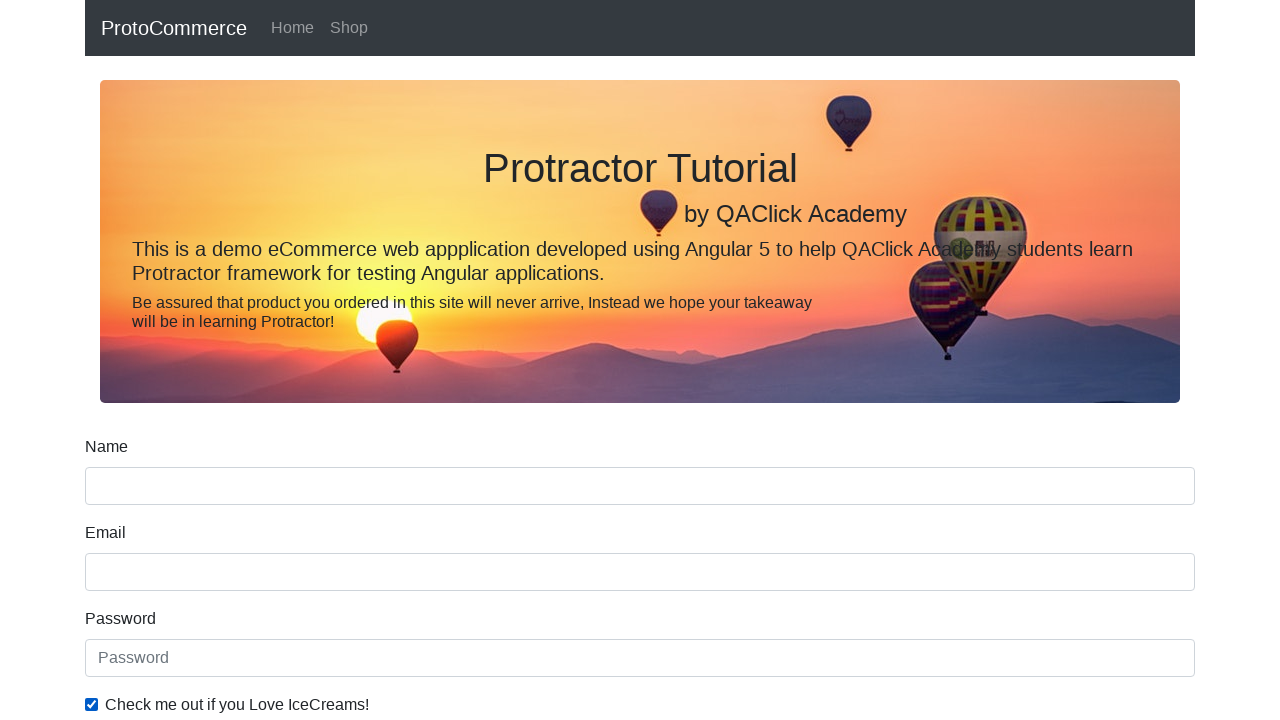

Checked Employed radio button at (326, 360) on internal:label="Employed"i
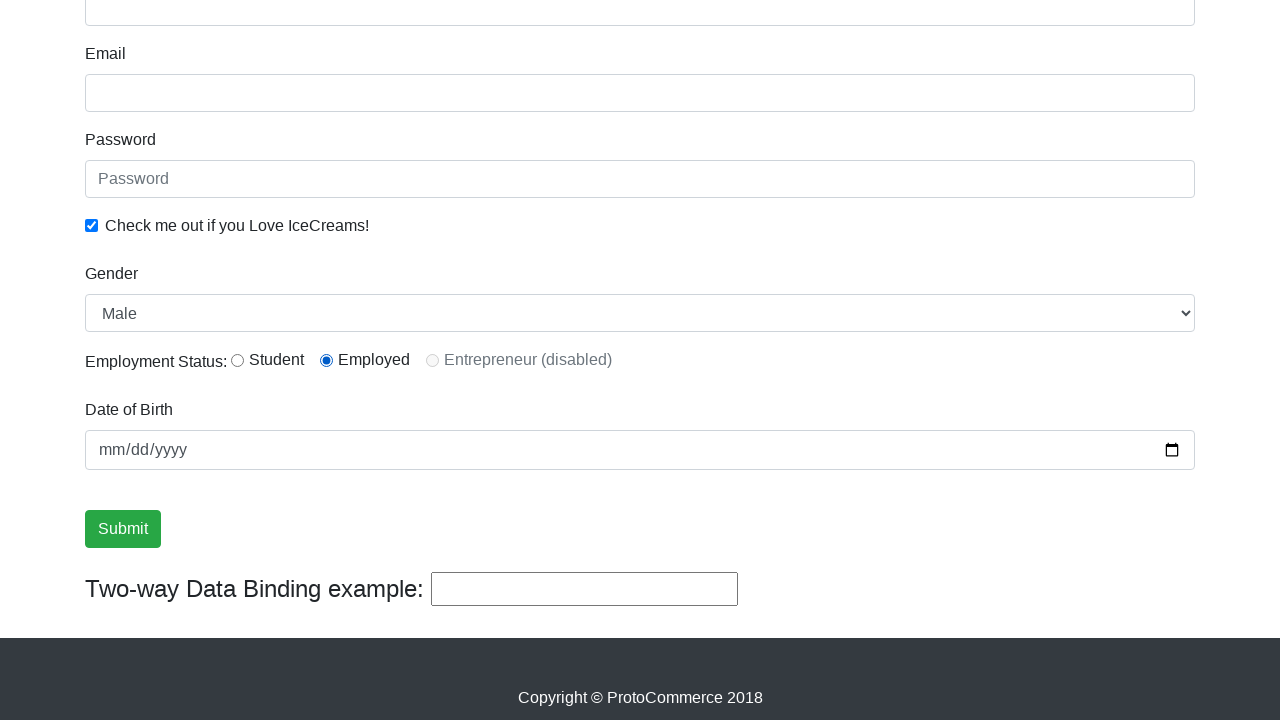

Selected Female from Gender dropdown on internal:label="Gender"i
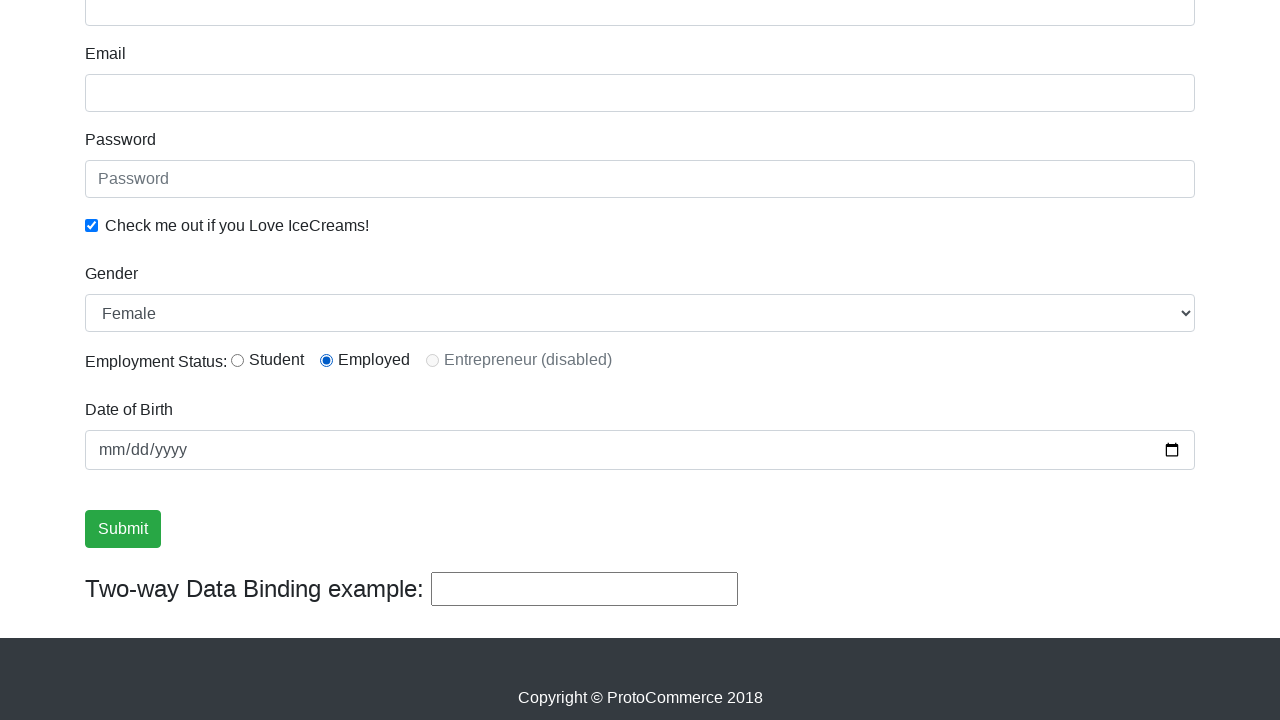

Filled password field with 'abc123' on internal:attr=[placeholder="Password"i]
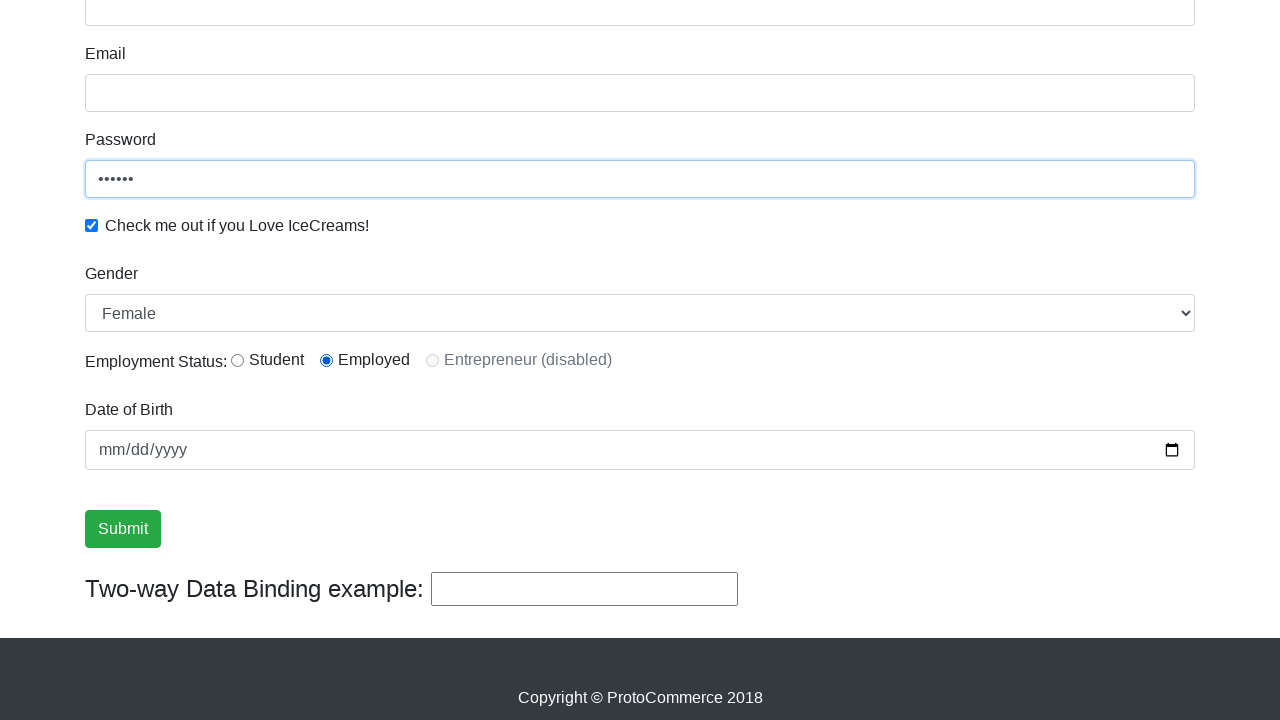

Clicked Submit button at (123, 529) on internal:role=button[name="Submit"i]
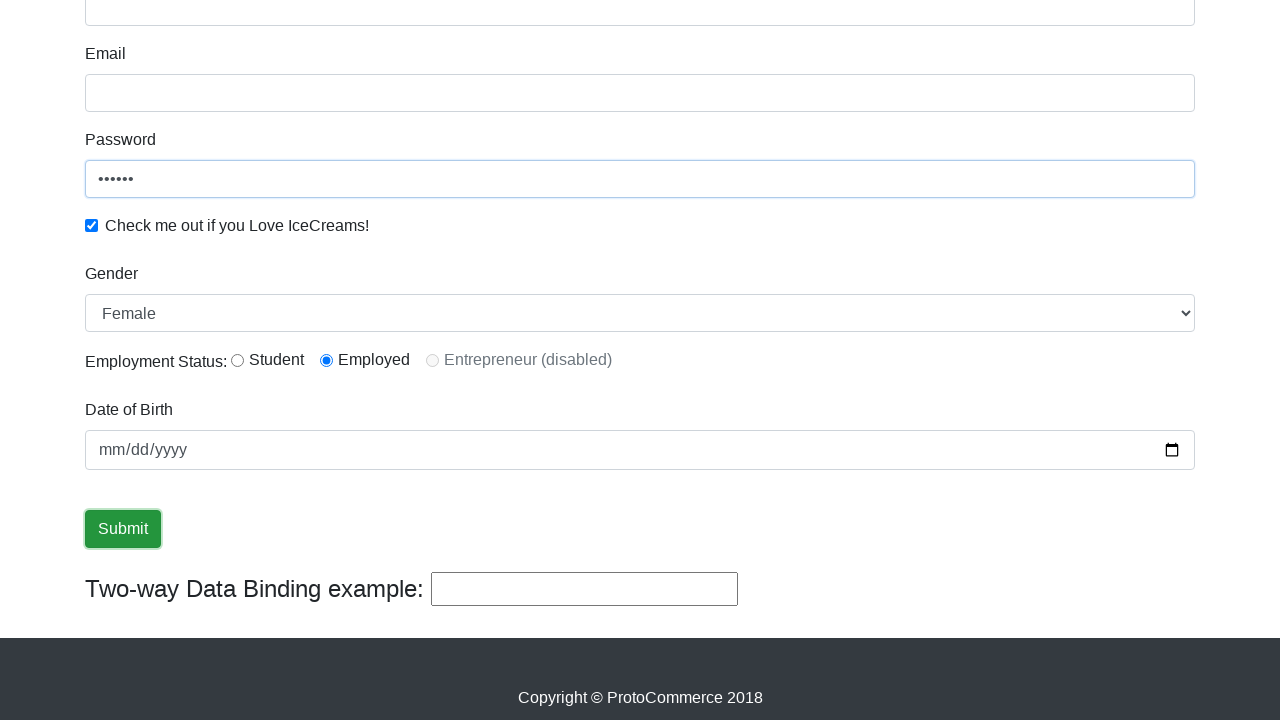

Clicked Shop navigation link at (349, 28) on internal:role=link[name="Shop"i]
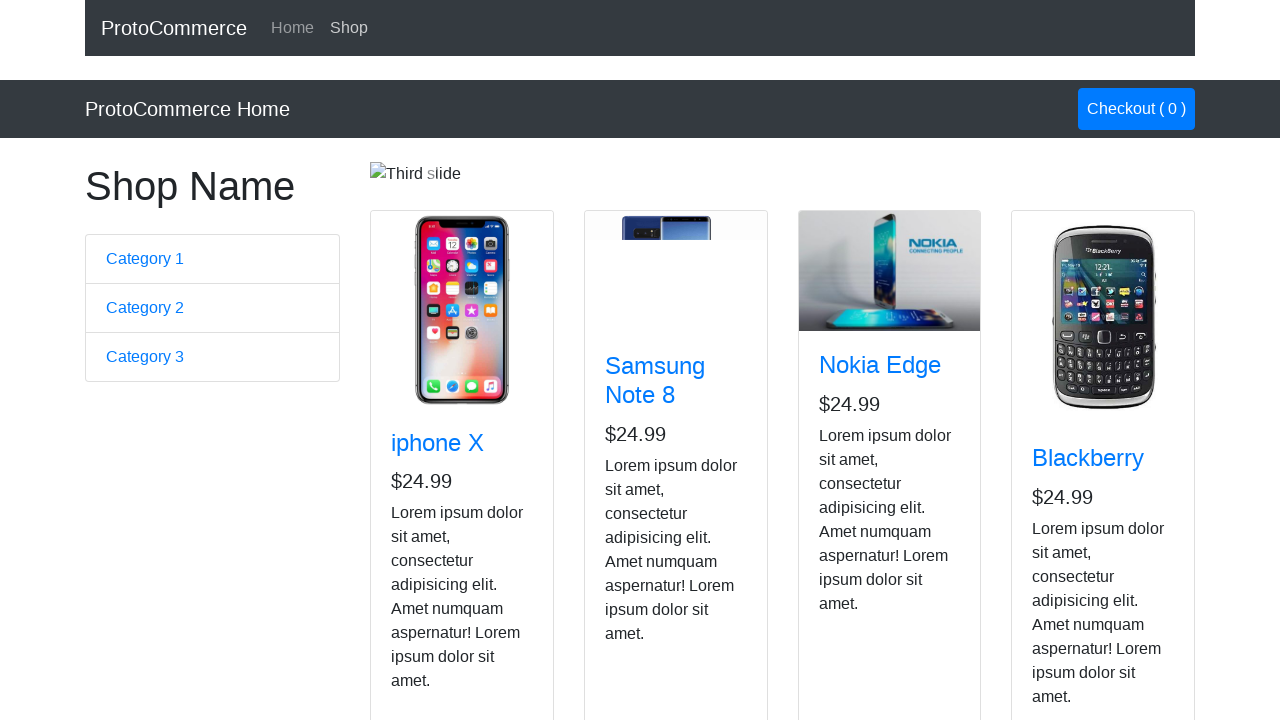

Clicked button for Nokia Edge product at (854, 528) on app-card >> internal:has-text="Nokia Edge"i >> internal:role=button
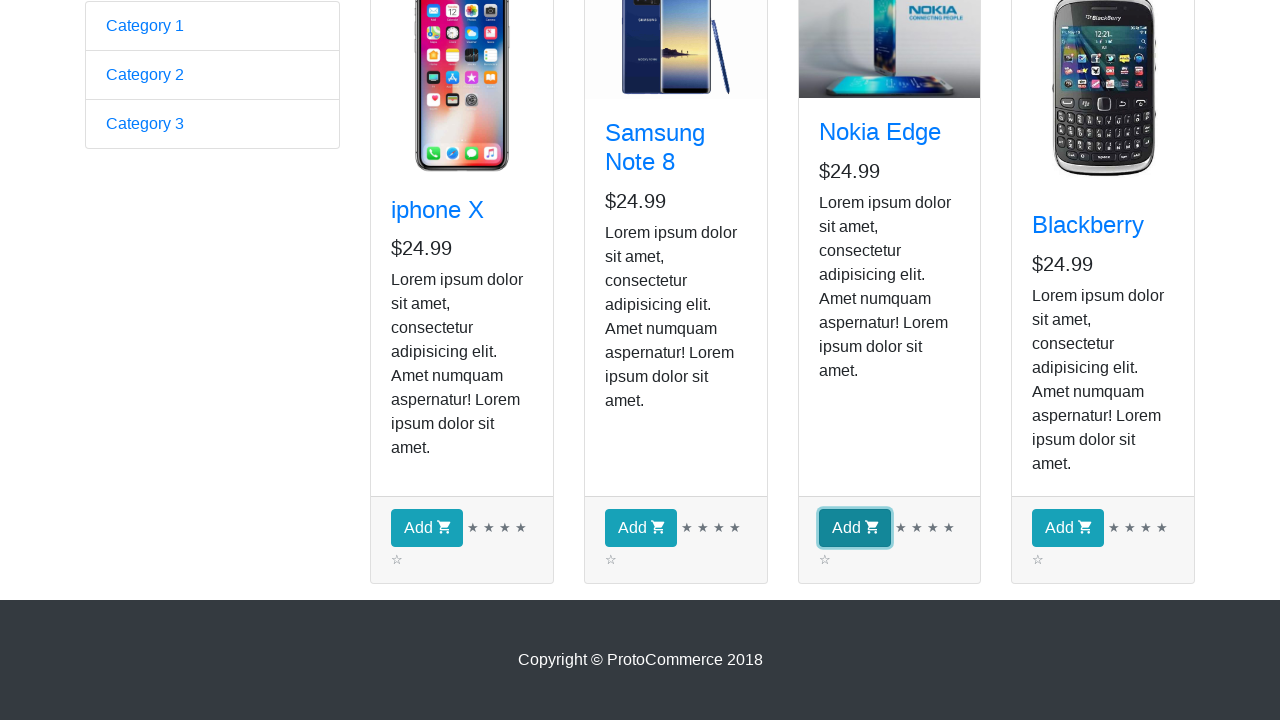

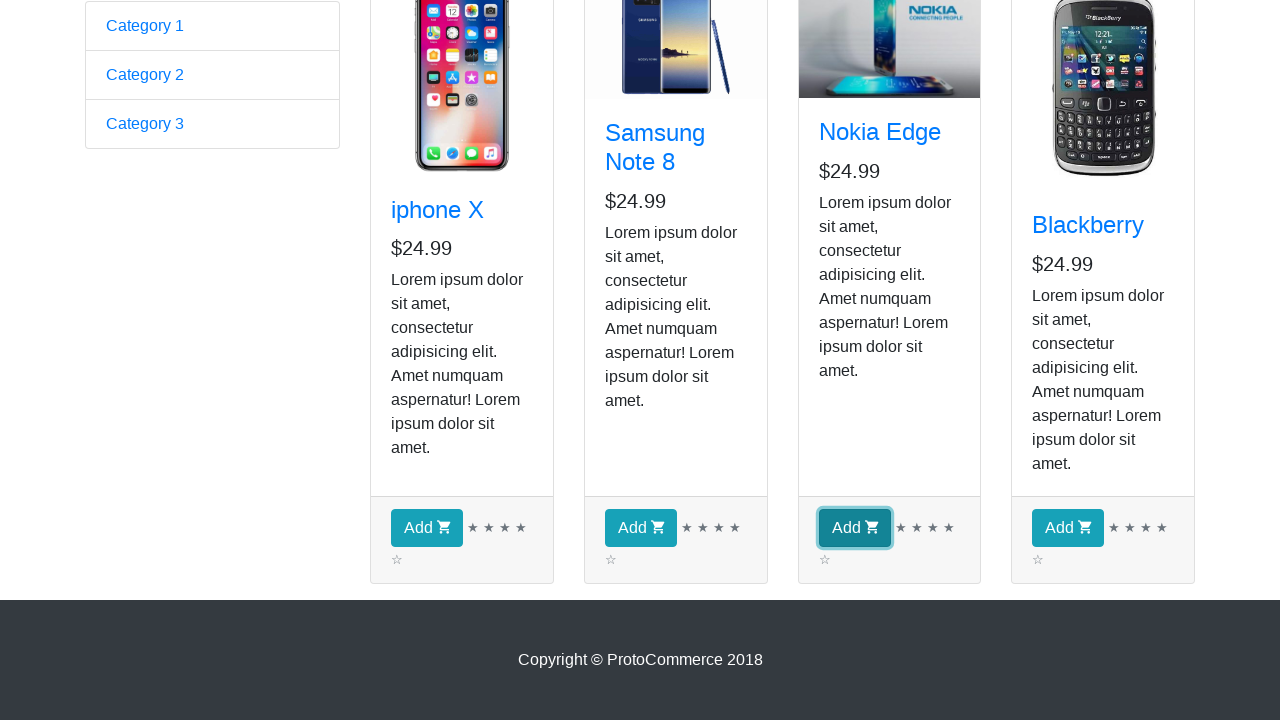